Tests a JavaScript prompt alert by entering a name, accepting it, and verifying the entered name appears in the result

Starting URL: https://demoqa.com/alerts

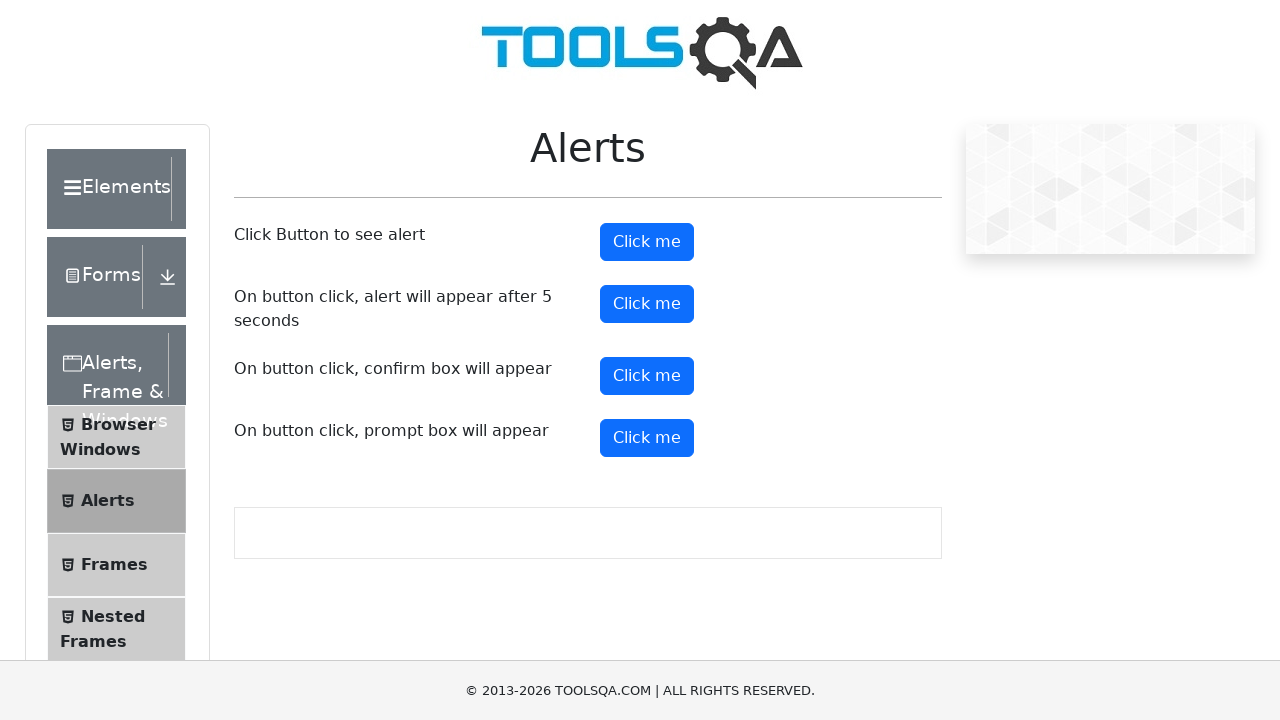

Scrolled to and located the prompt button
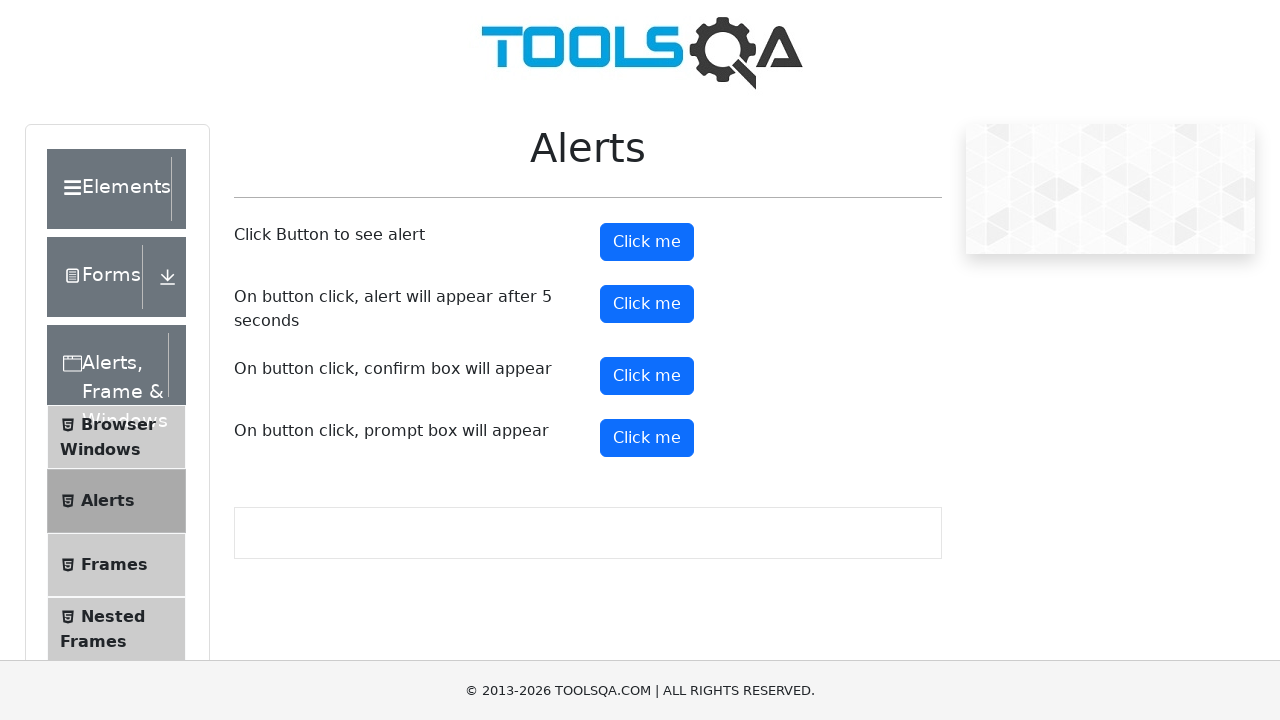

Set up dialog handler to accept prompt with 'TestUser'
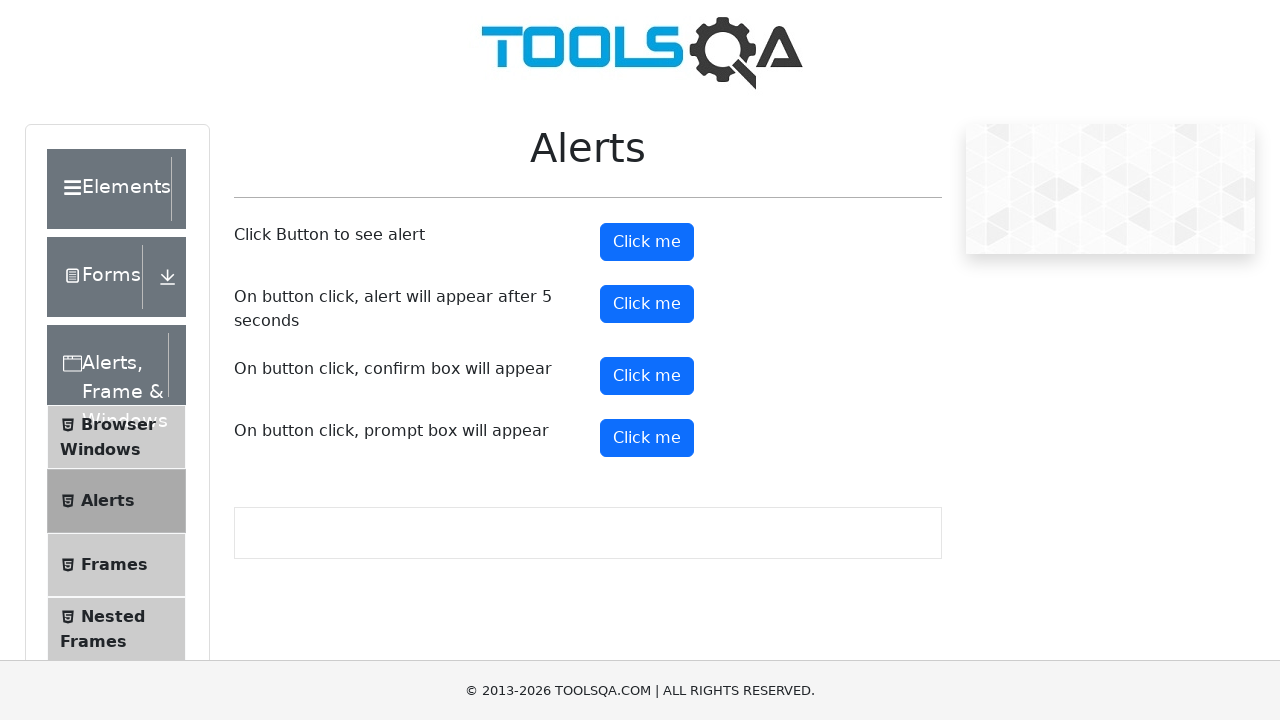

Clicked prompt button to trigger alert at (647, 438) on xpath=//*[@id='promtButton']
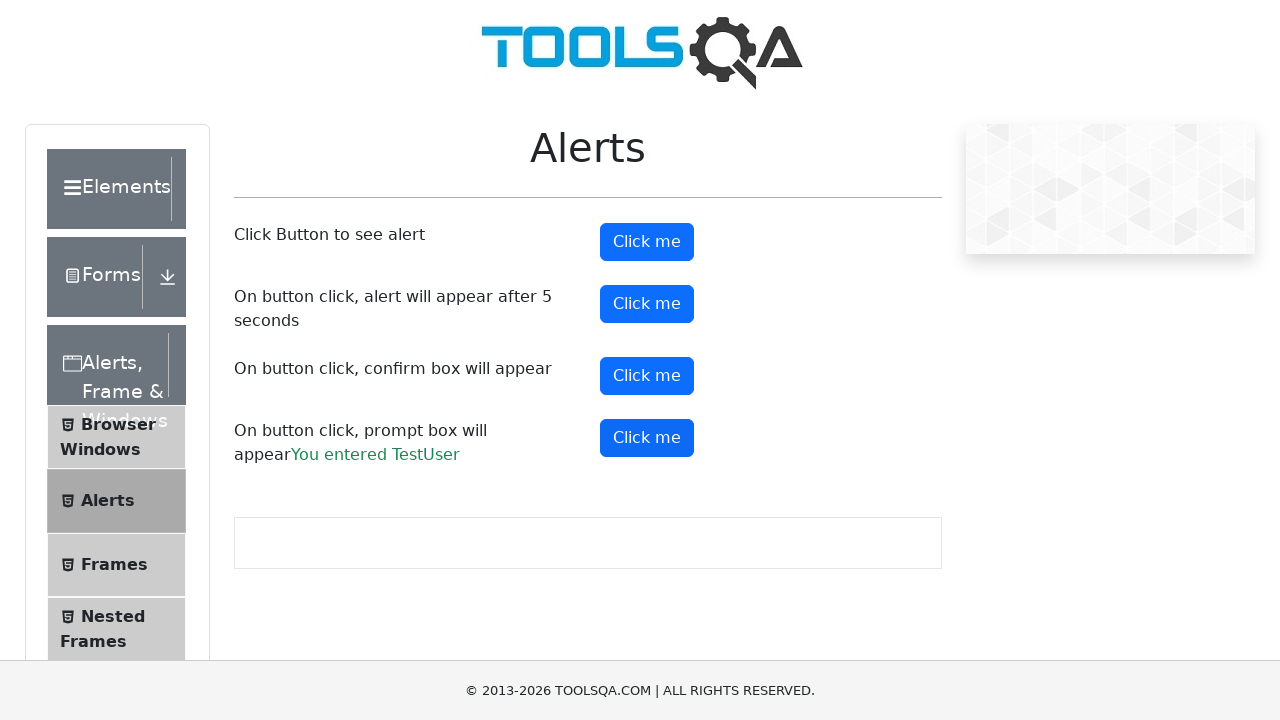

Retrieved result text from prompt result element
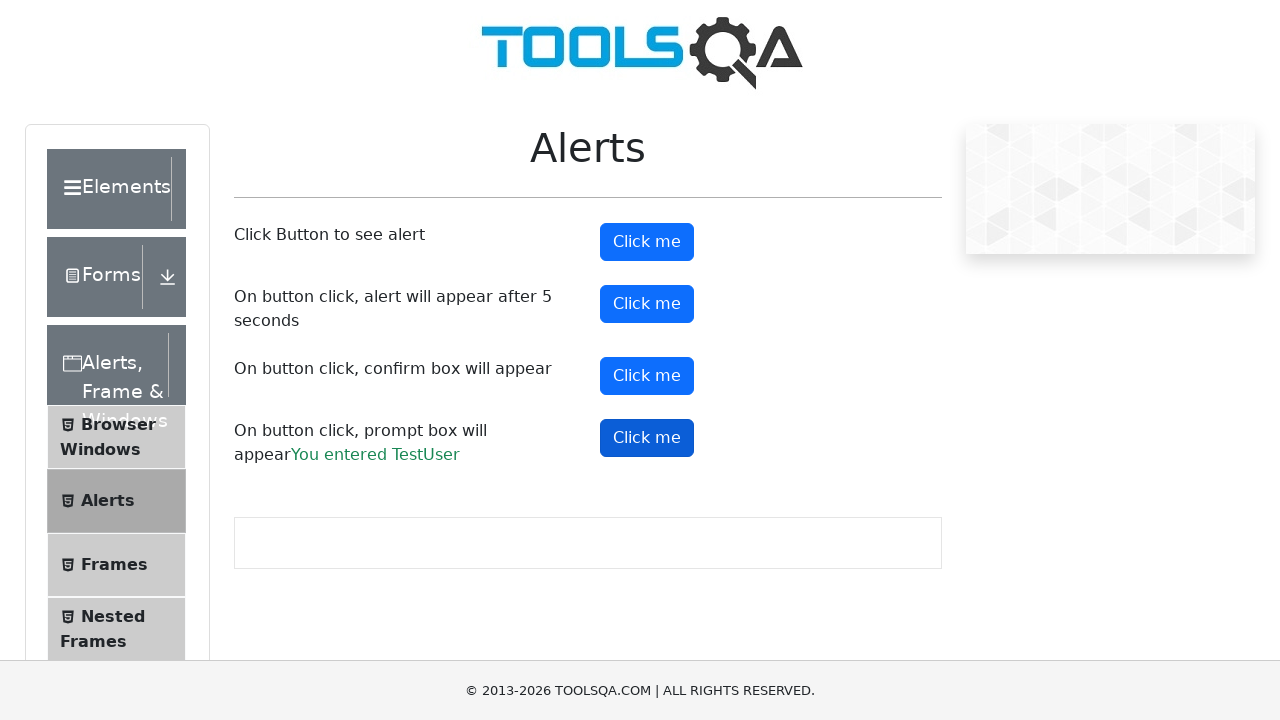

Verified that entered name 'TestUser' appears in result text
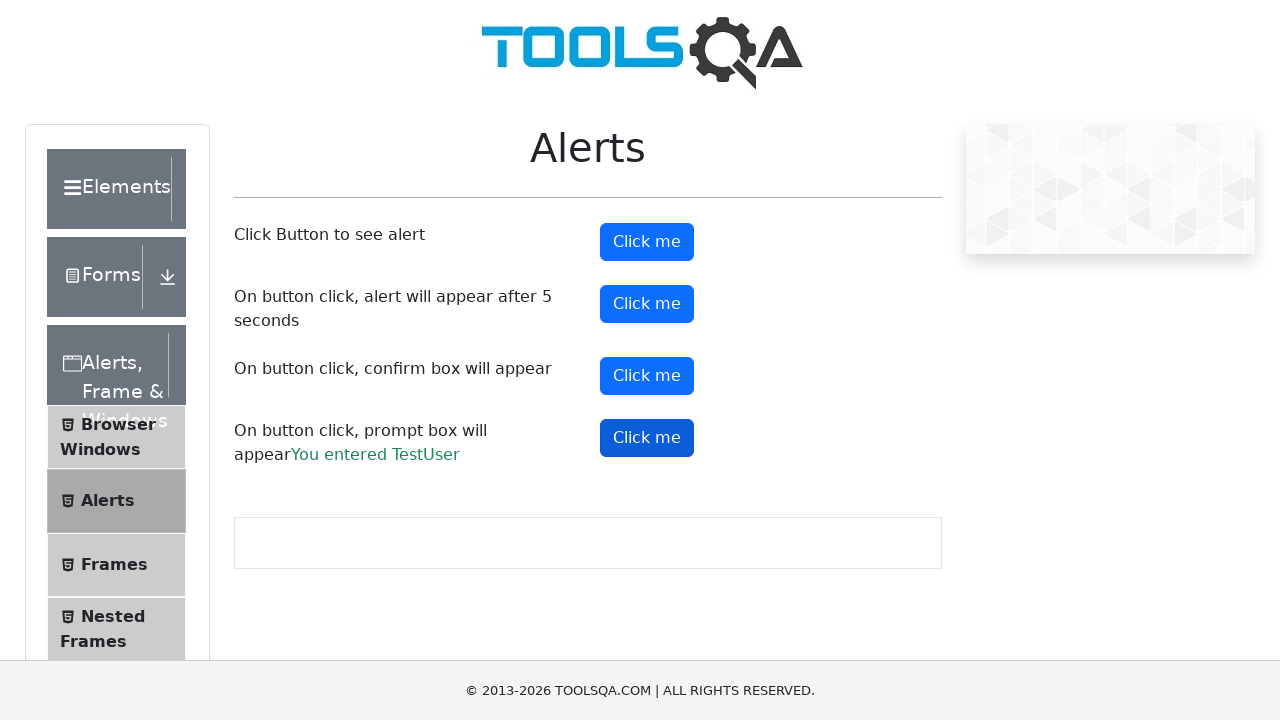

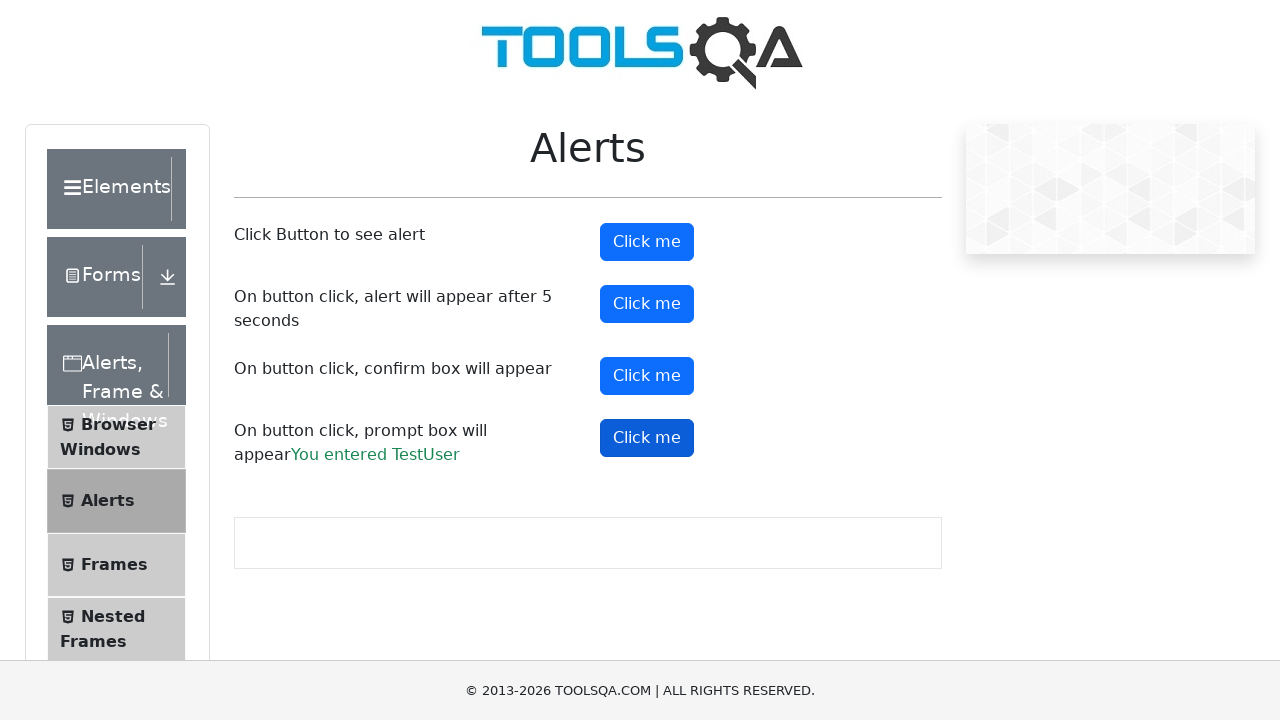